Clicks the "Click for JS Alert" button, handles the JavaScript alert dialog, and verifies the alert text

Starting URL: https://the-internet.herokuapp.com/javascript_alerts

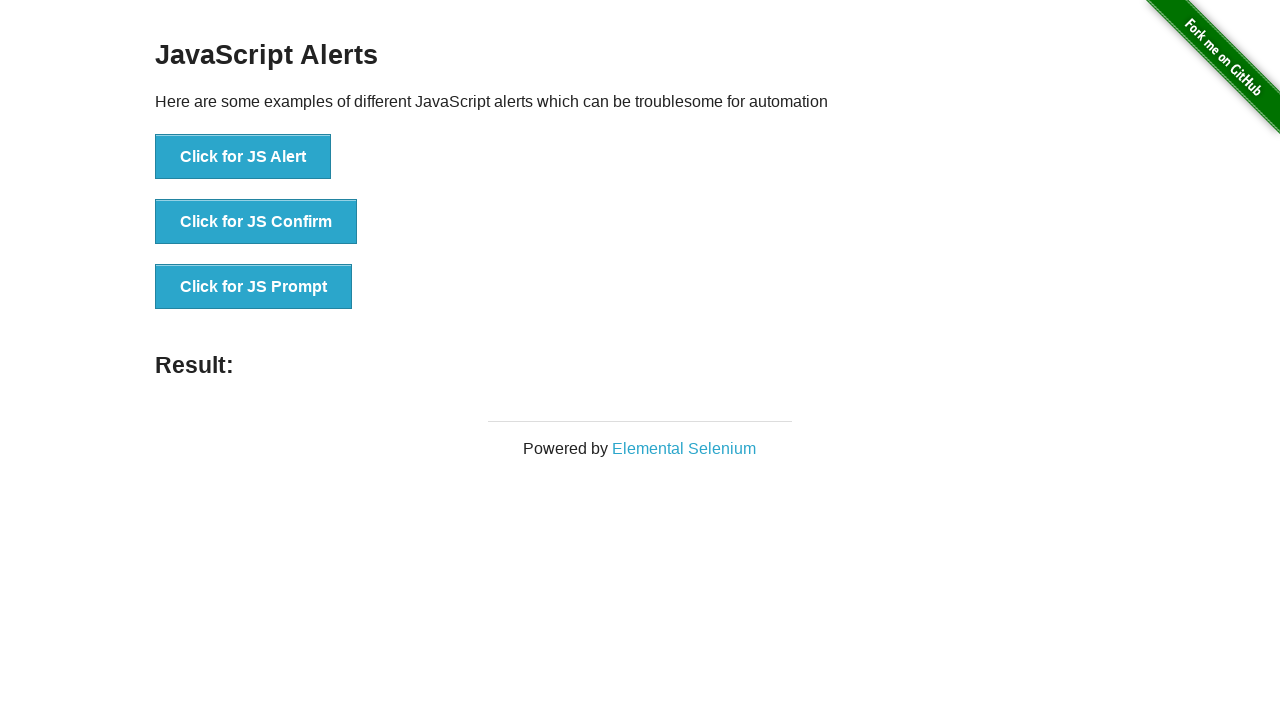

Set up dialog handler to accept alerts
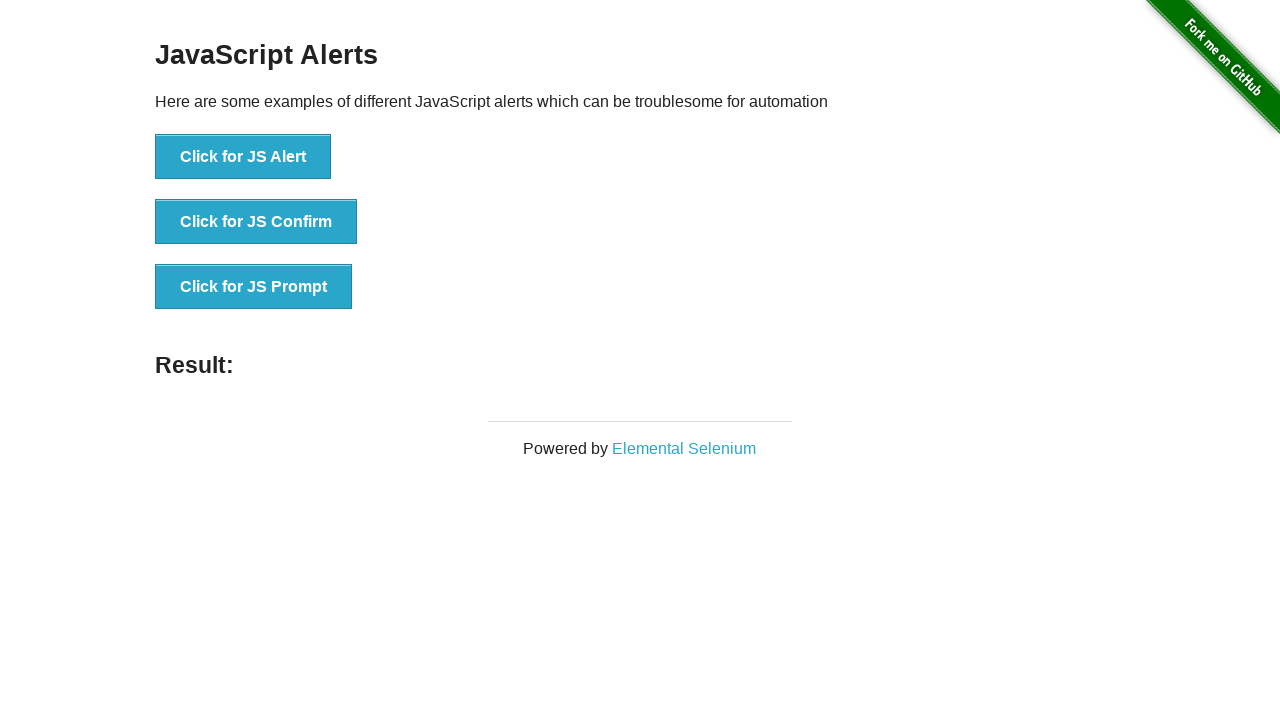

Clicked 'Click for JS Alert' button at (243, 157) on xpath=//button[text()='Click for JS Alert']
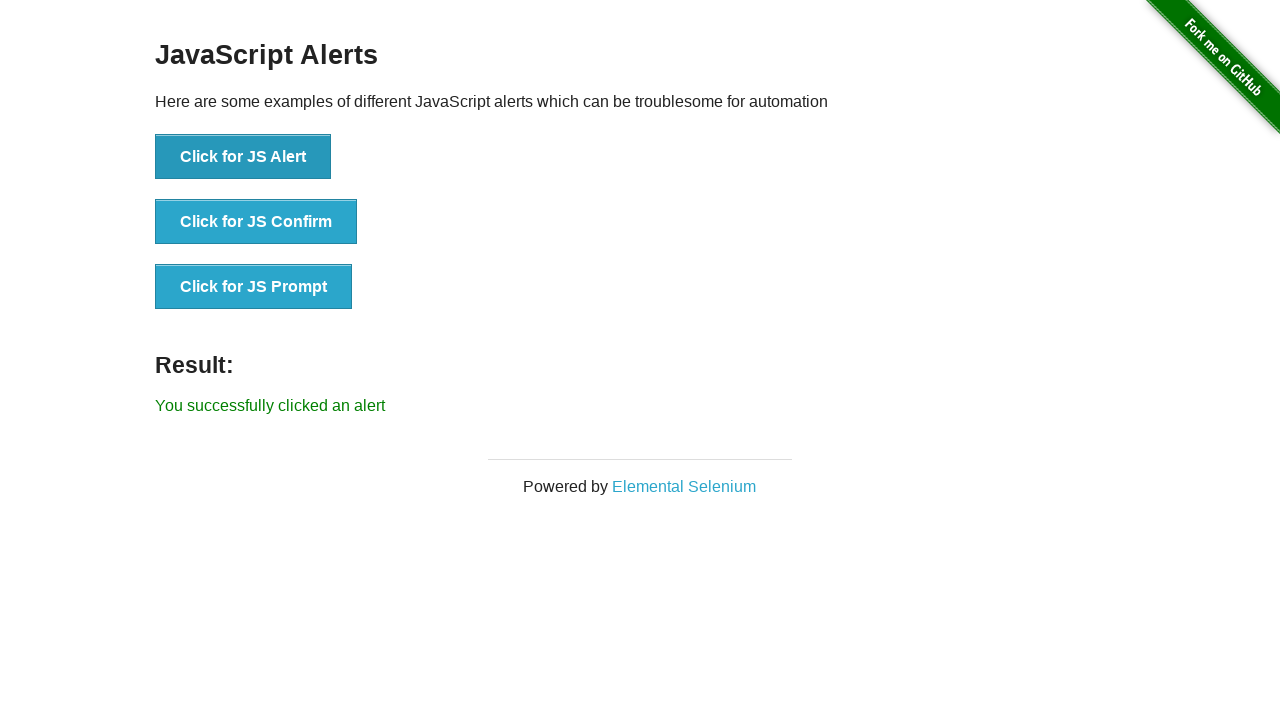

Alert dialog was handled and result element loaded
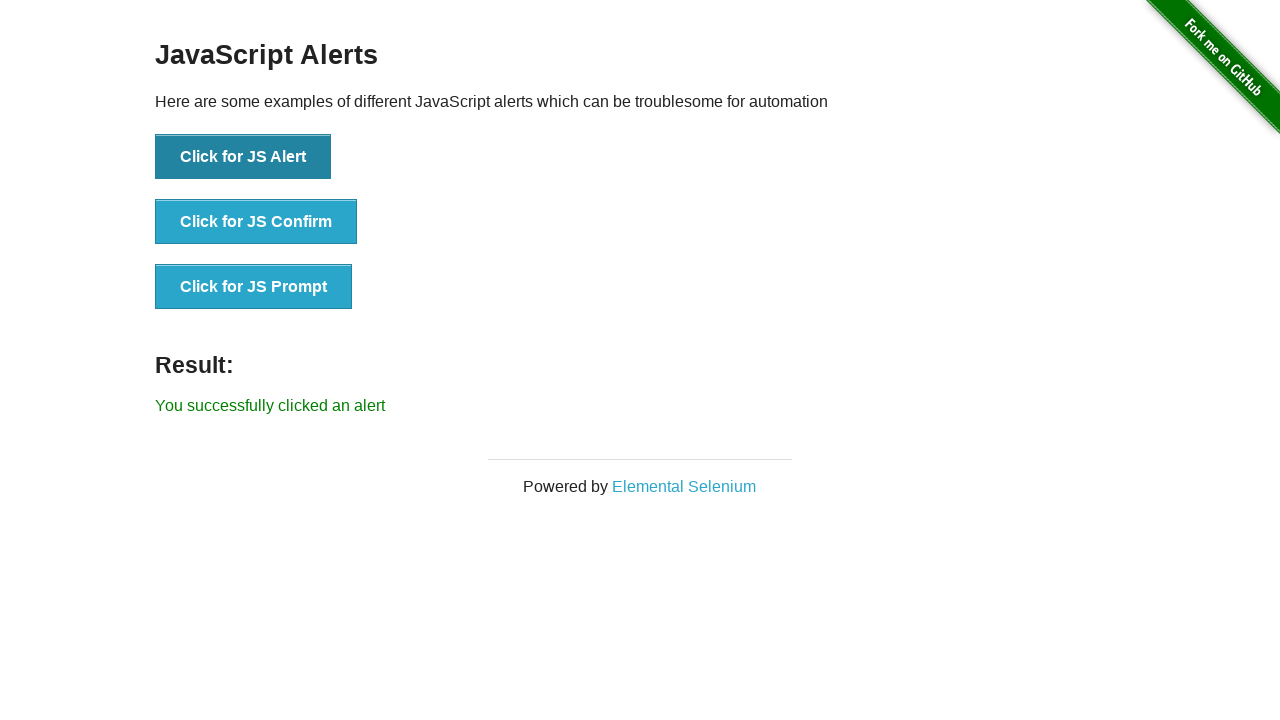

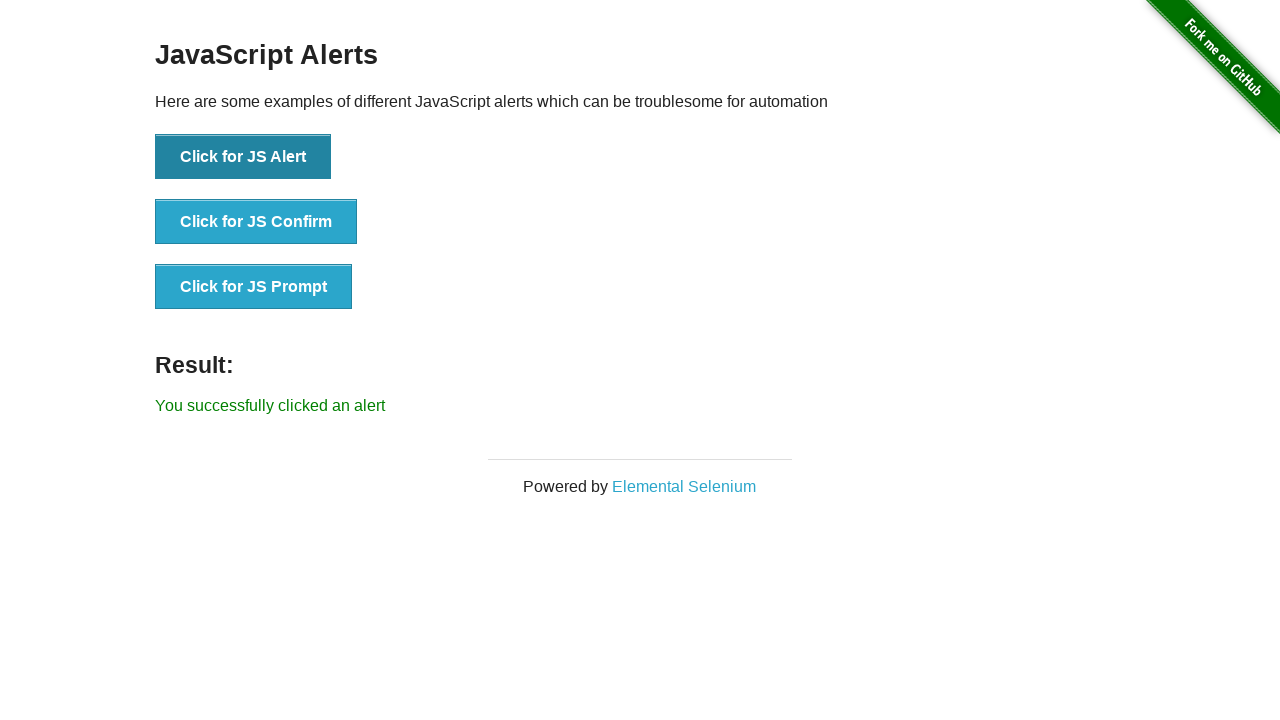